Navigates to the Selenium HQ website and verifies the page loads by checking the page title

Starting URL: http://www.seleniumhq.org/

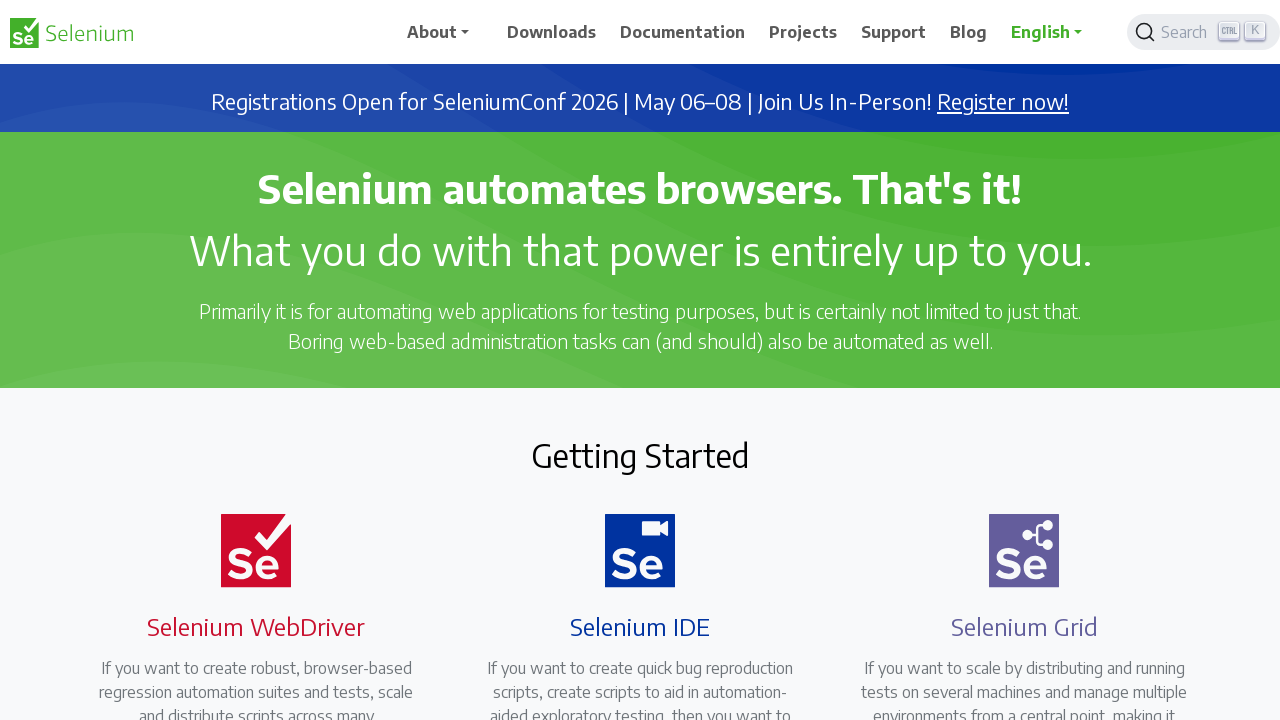

Navigated to Selenium HQ website
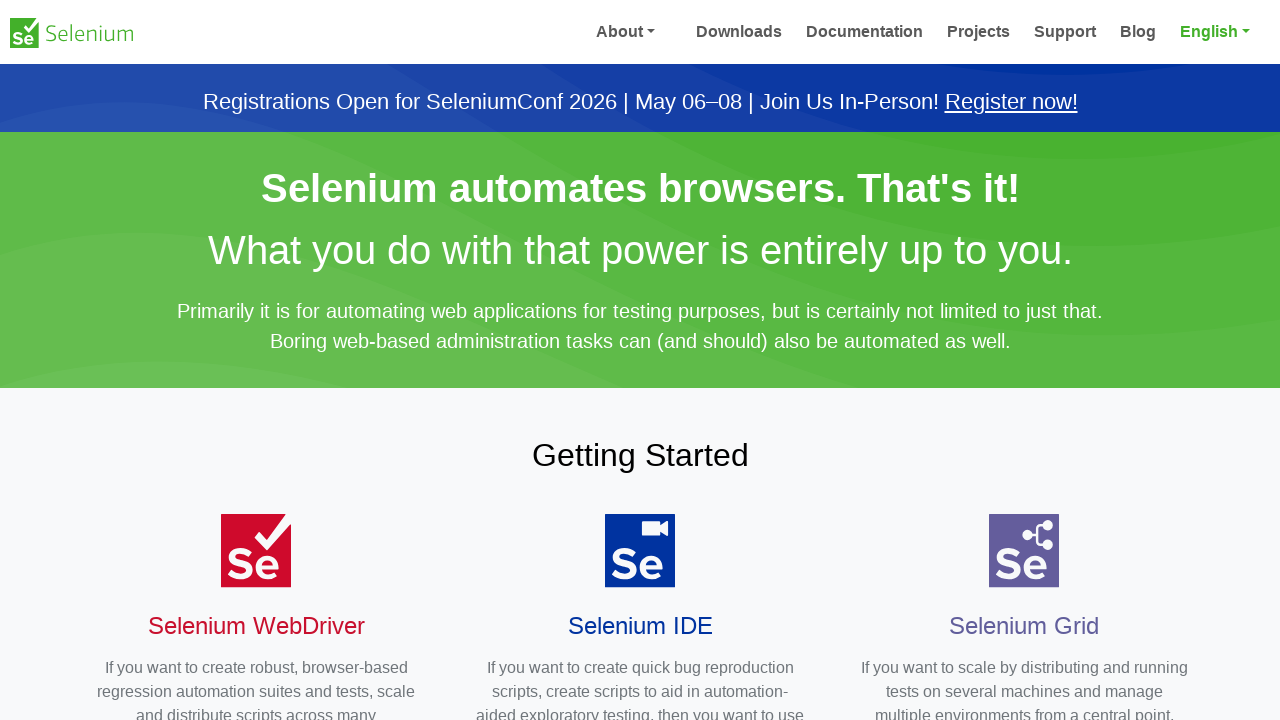

Page finished loading (domcontentloaded state)
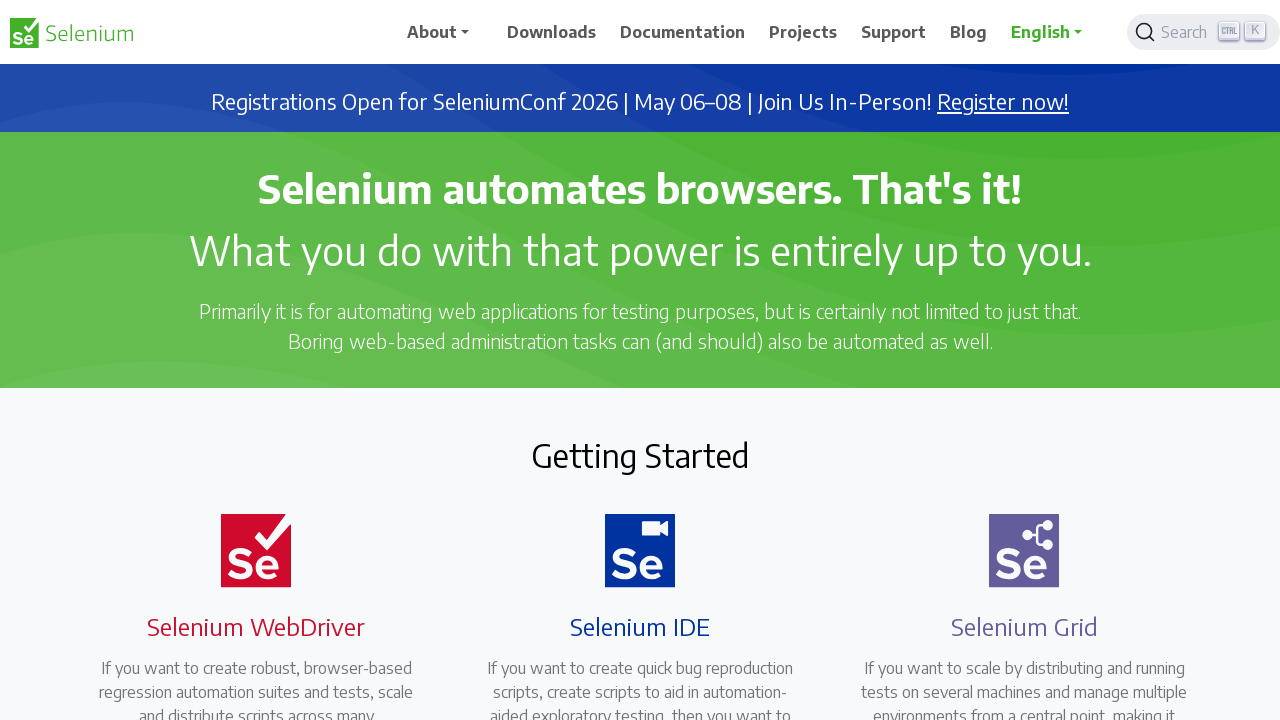

Verified page title contains 'Selenium'
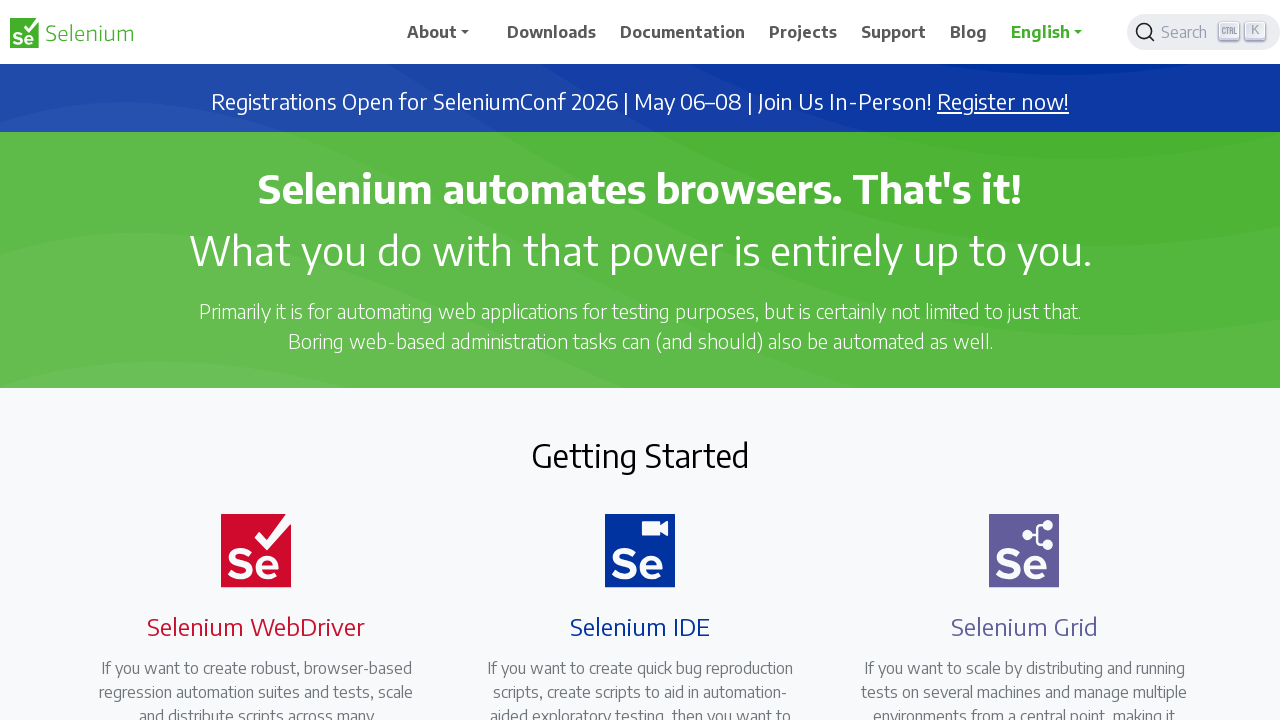

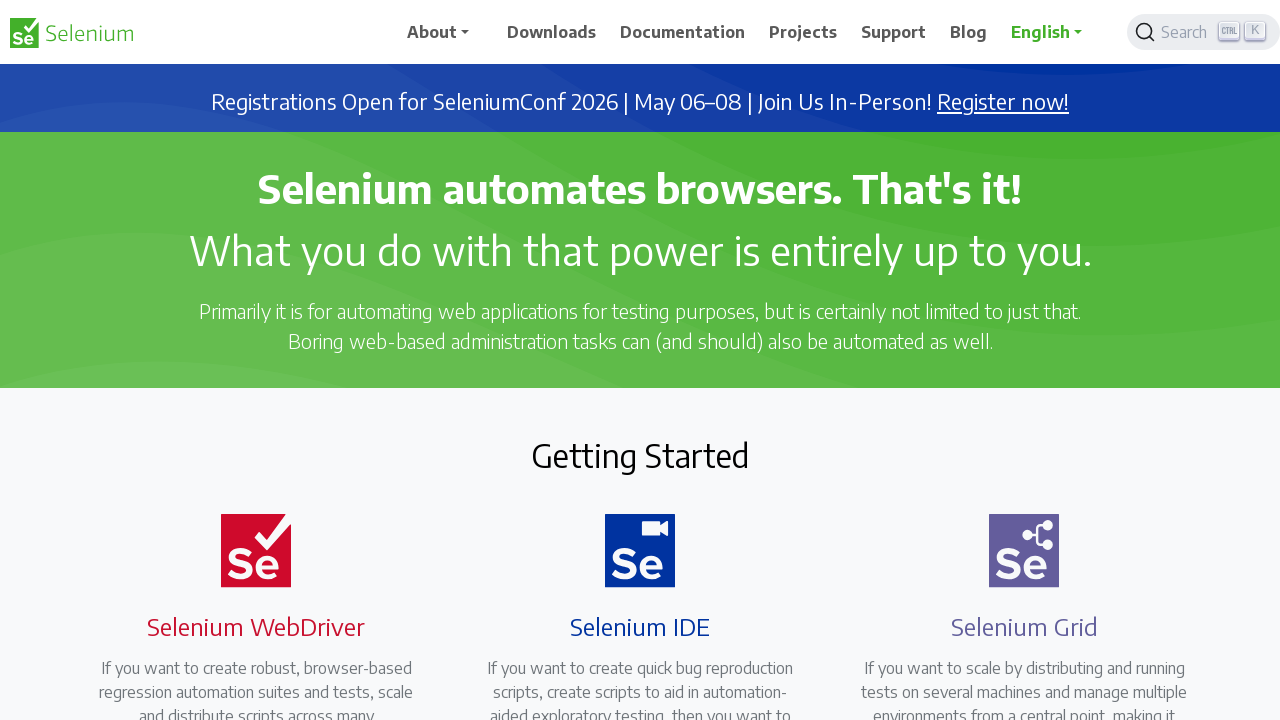